Tests file download functionality by clicking on a download link for a text file

Starting URL: https://the-internet.herokuapp.com/download

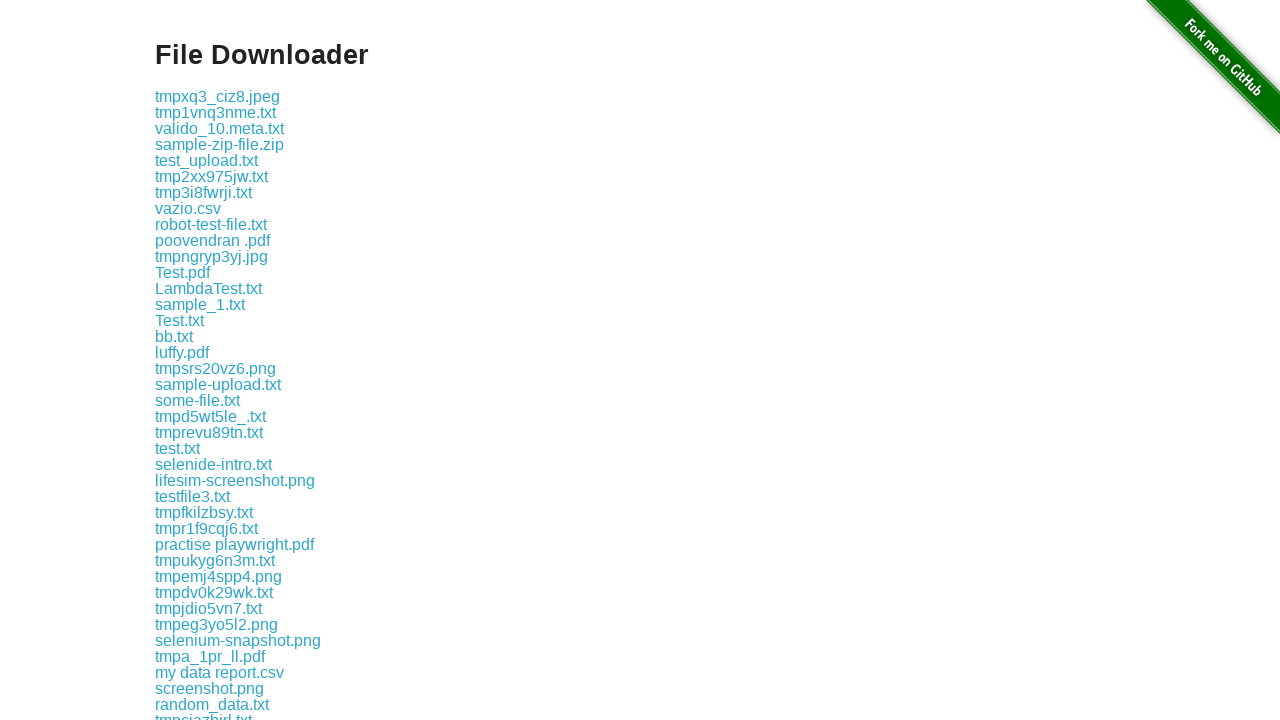

Navigated to file download page
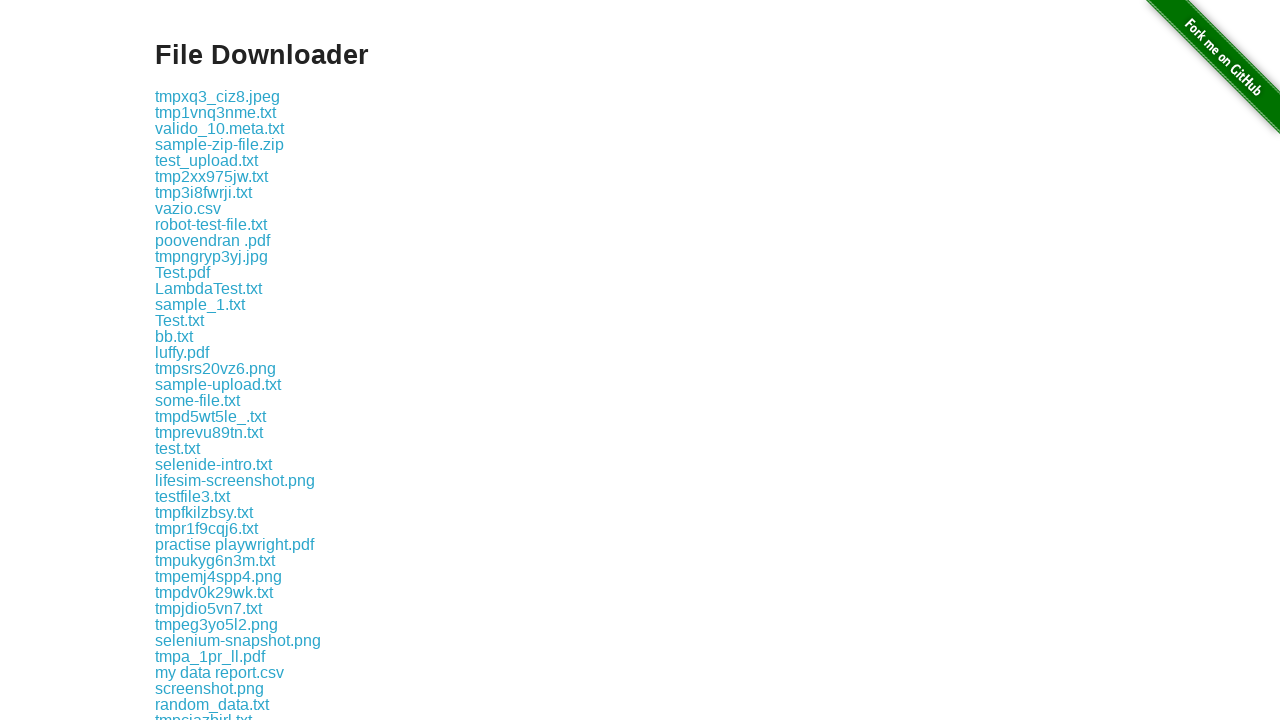

Clicked on some-file.txt download link at (198, 400) on xpath=//a[text()='some-file.txt']
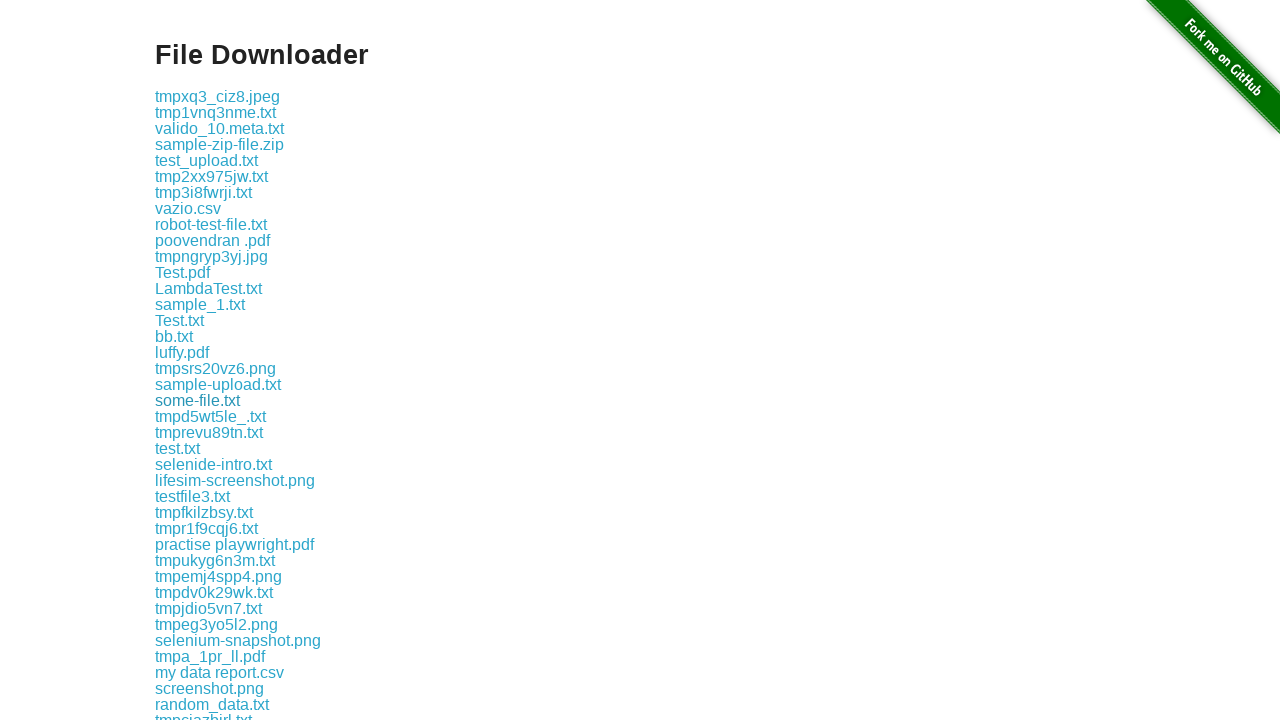

Waited 1 second for download to initiate
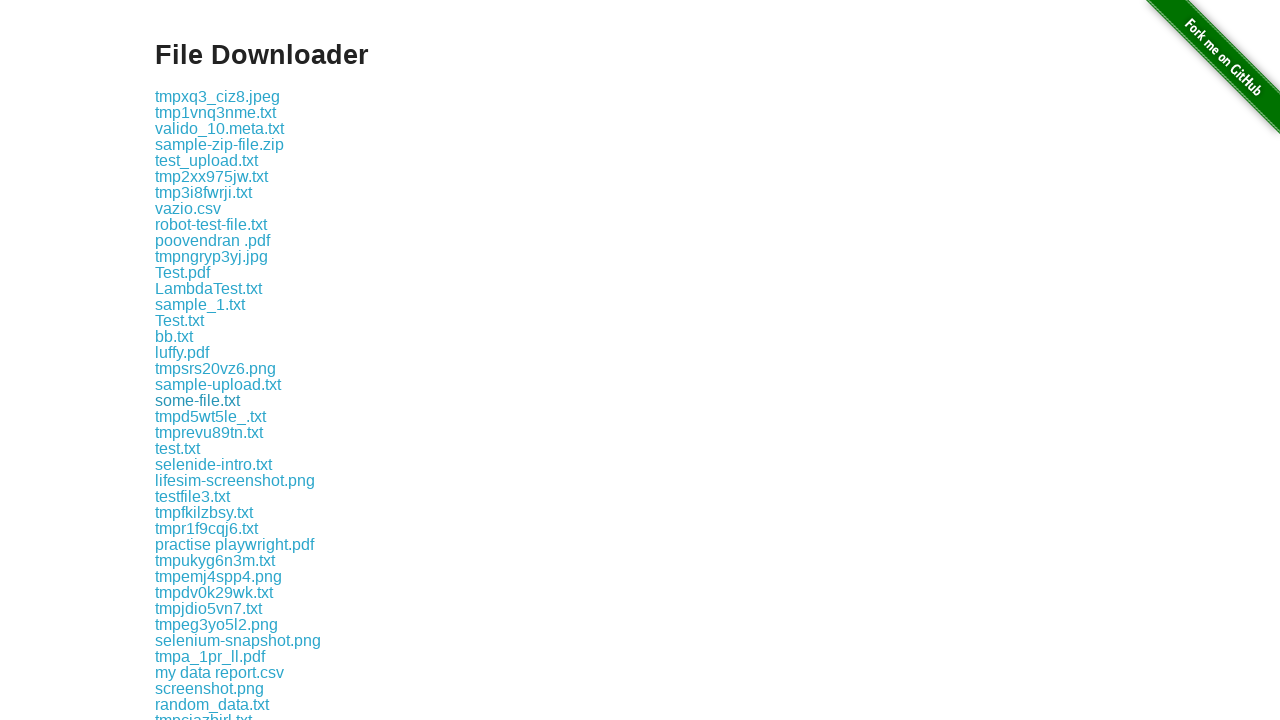

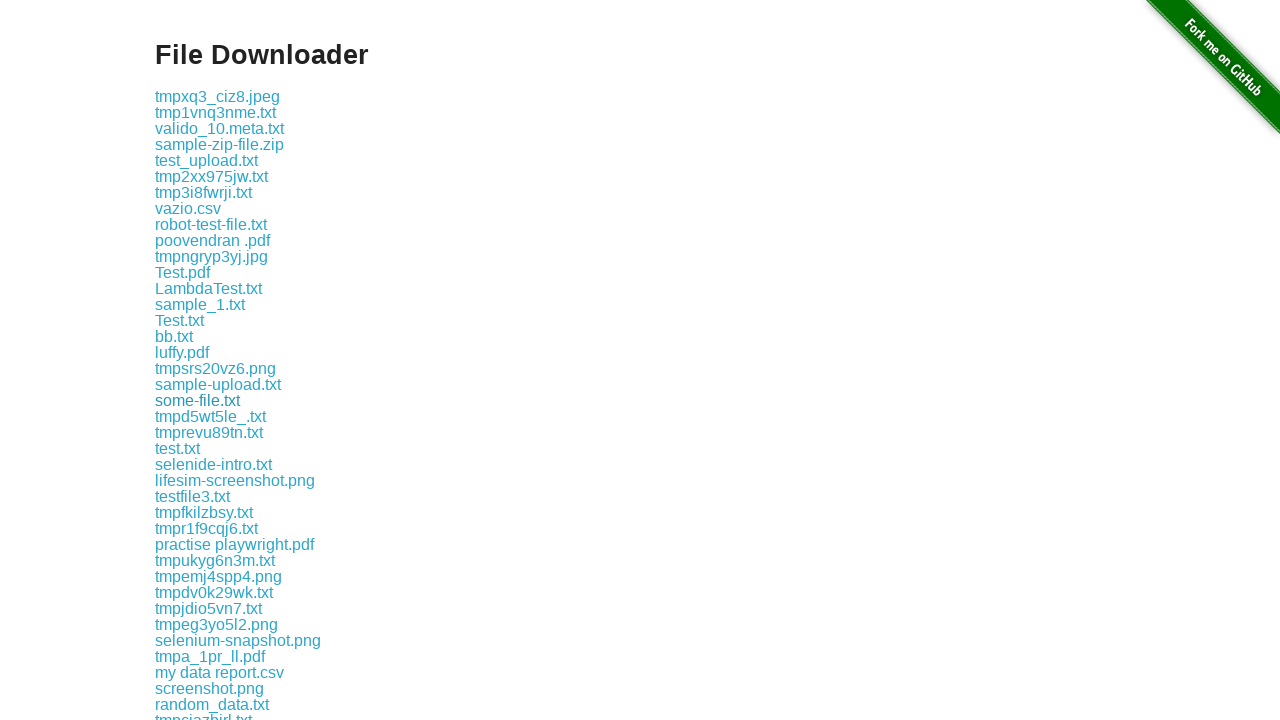